Tests opening a new browser window by clicking a button and verifying the new window URL

Starting URL: https://demoqa.com/browser-windows

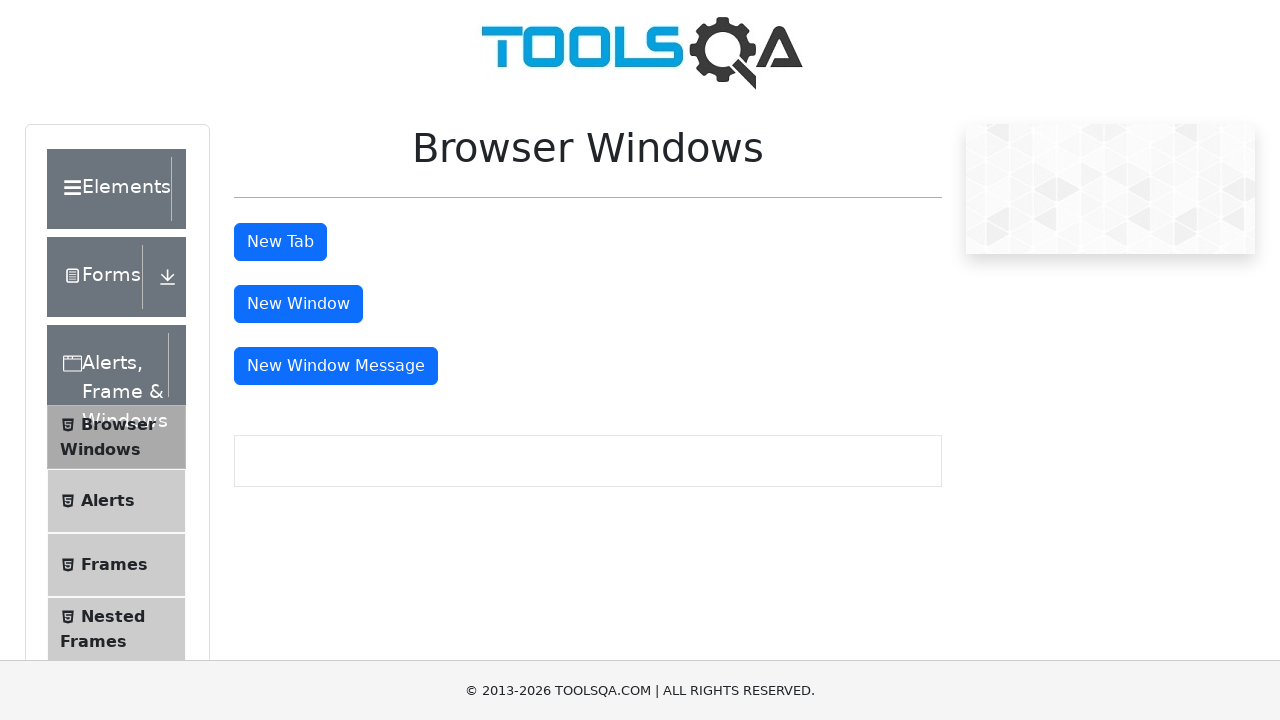

Clicked button to open new window at (298, 304) on xpath=//button[@id='windowButton']
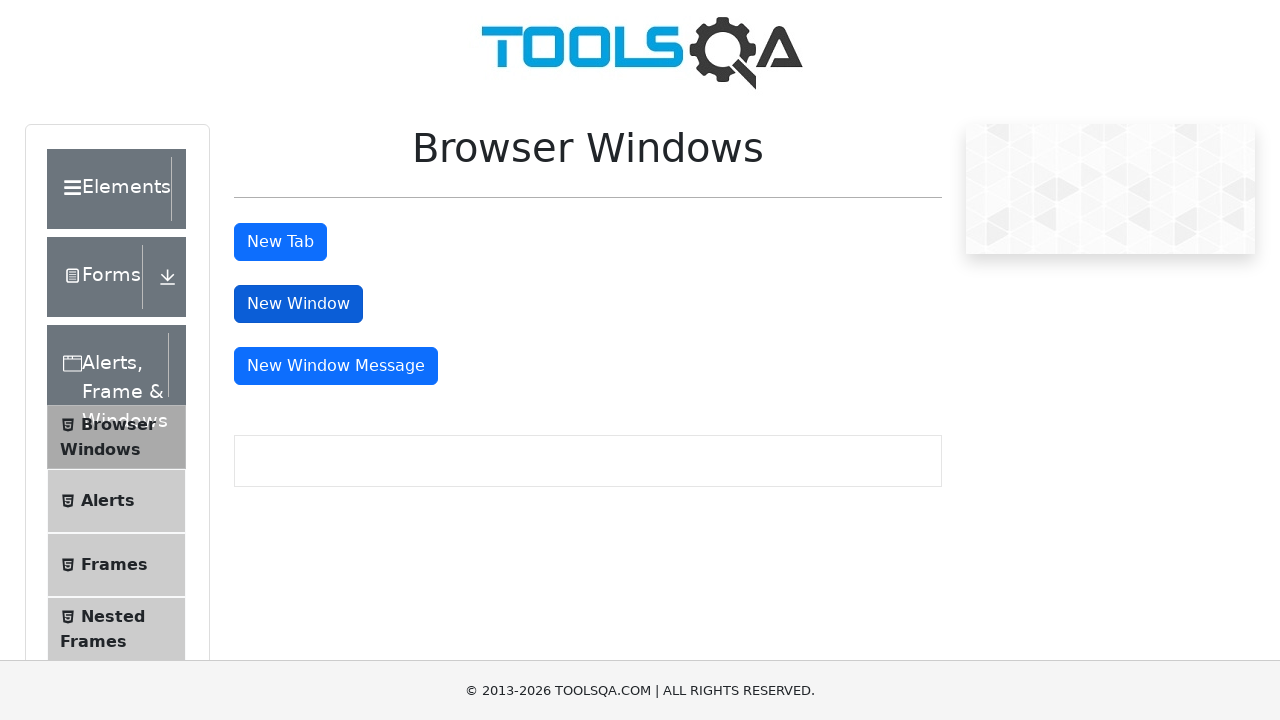

New window opened and captured
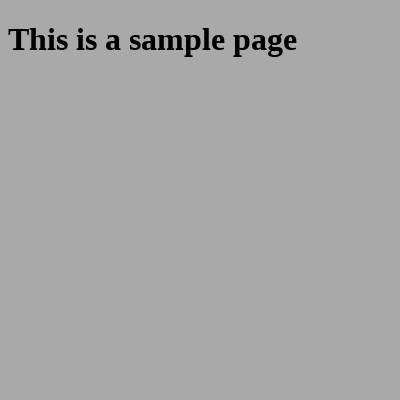

New page loaded completely
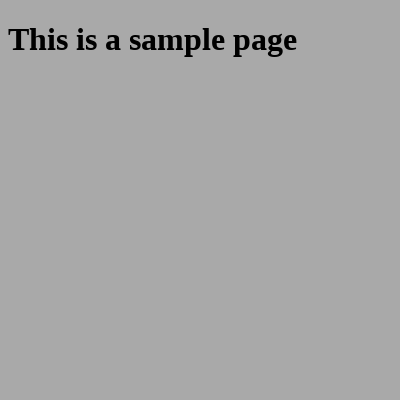

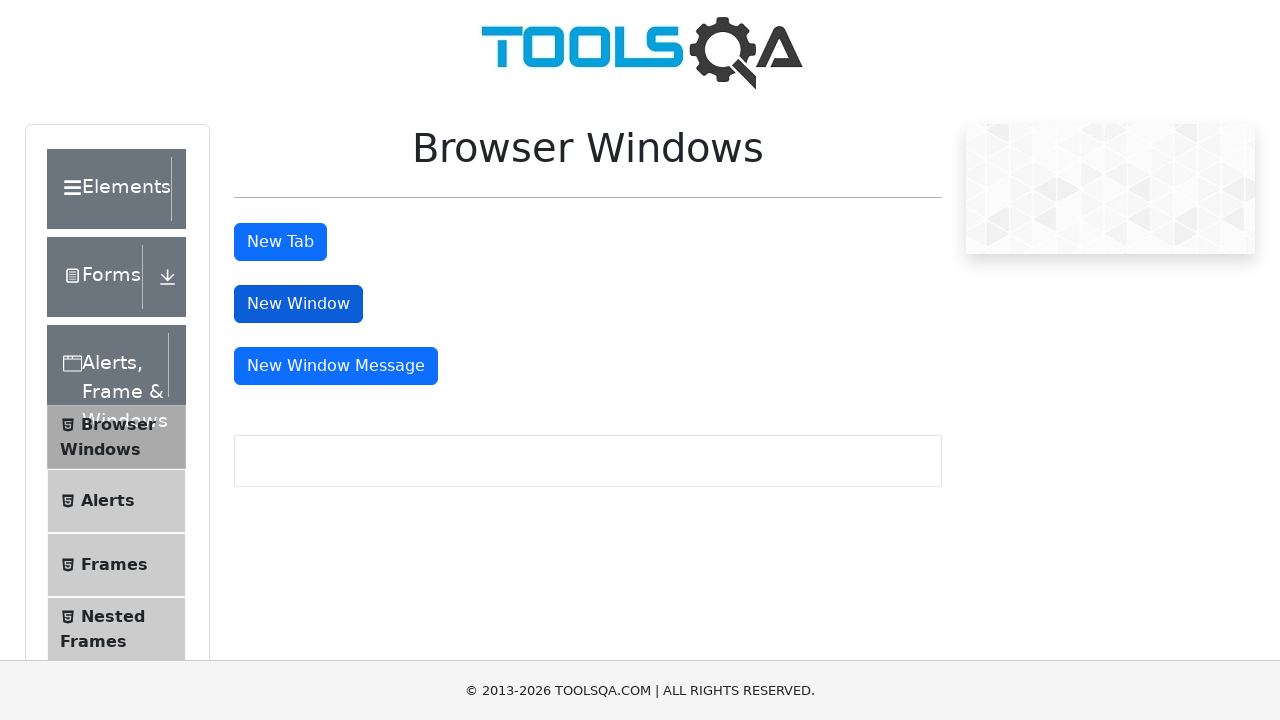